Tests form filling functionality by clicking a link with mathematically calculated text, then filling out a form with first name, last name, city, and country fields before submitting.

Starting URL: http://suninjuly.github.io/find_link_text

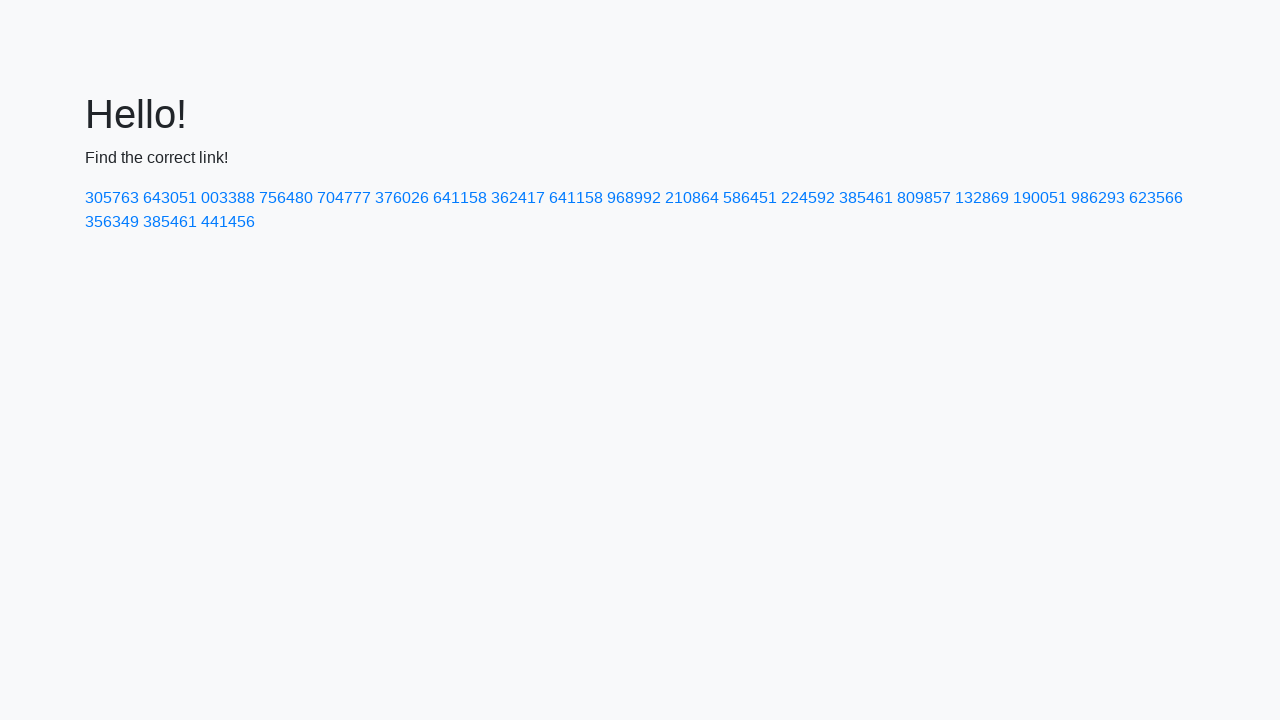

Clicked link with mathematically calculated text '224592' at (808, 198) on text=224592
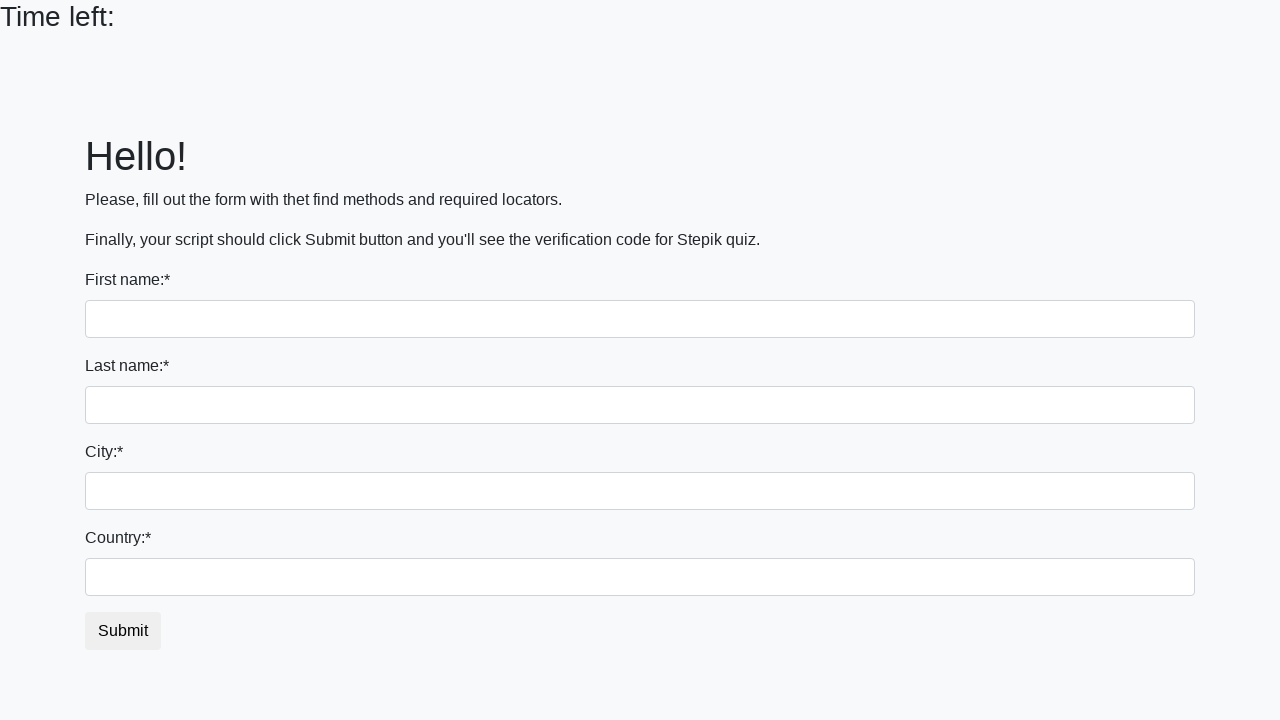

Filled first name field with 'Ivan' on div input
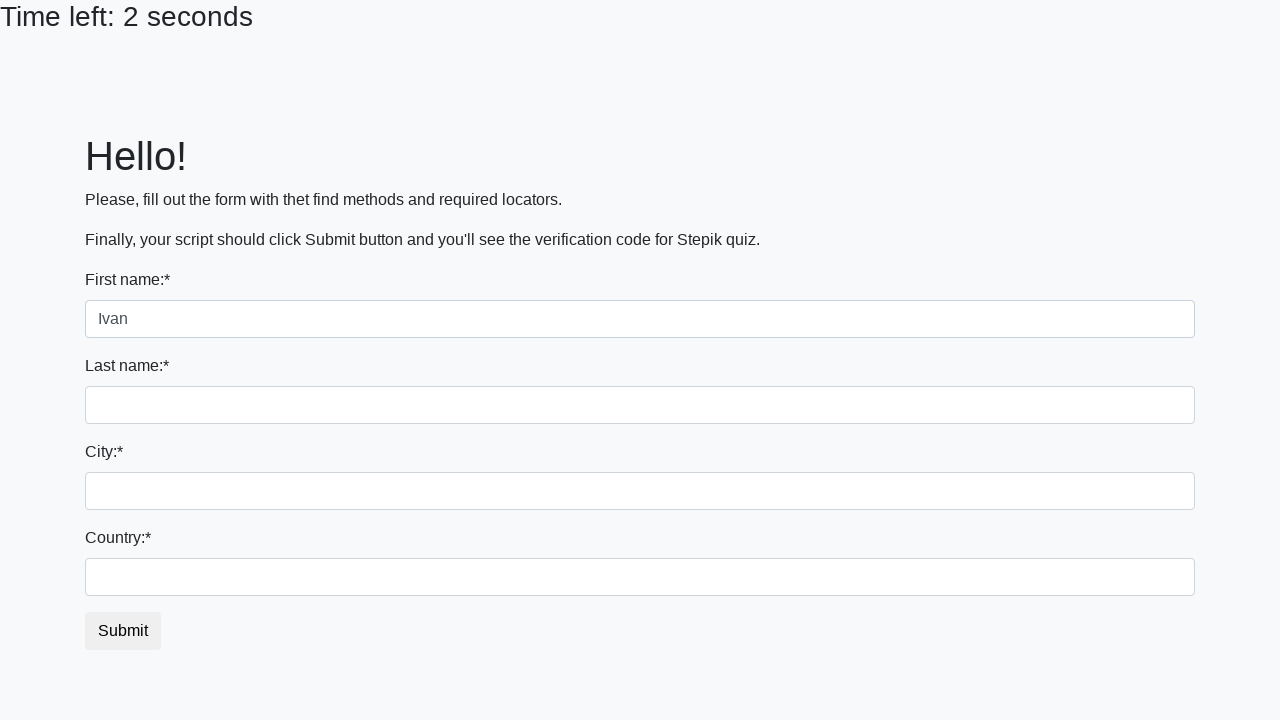

Filled last name field with 'Petrov' on input[name='last_name']
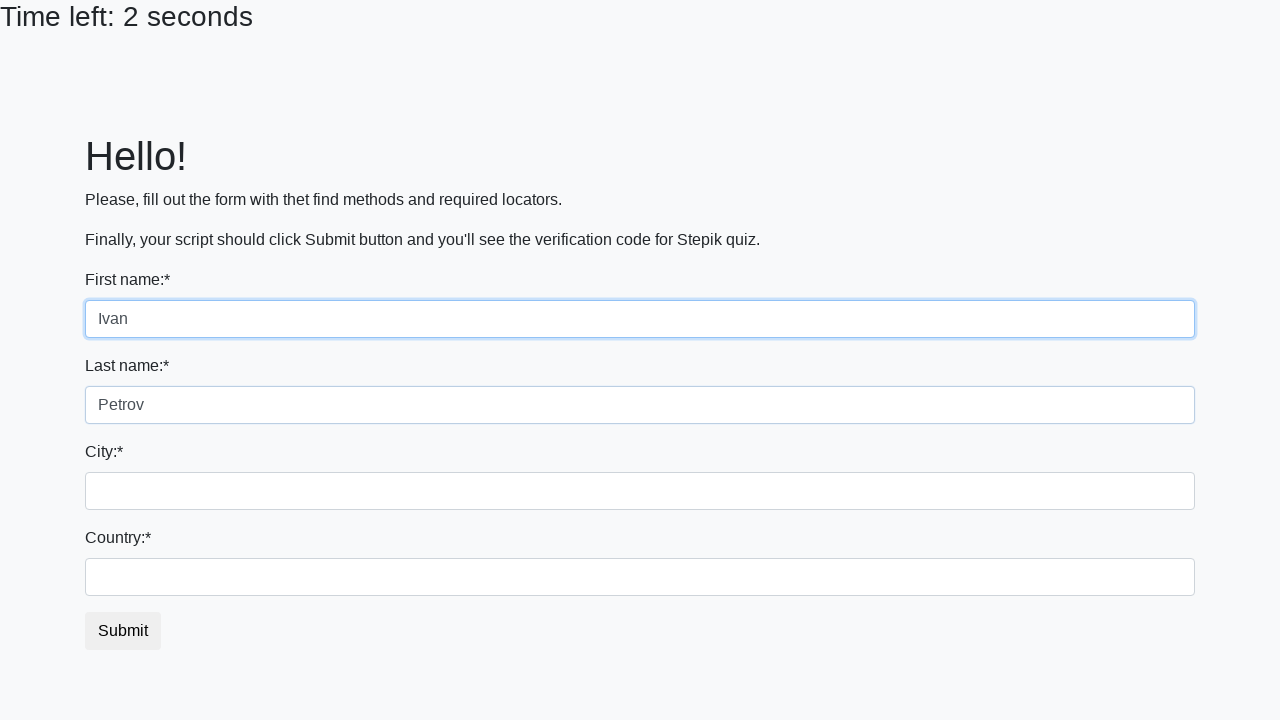

Filled city field with 'Smolensk' on .form-control.city
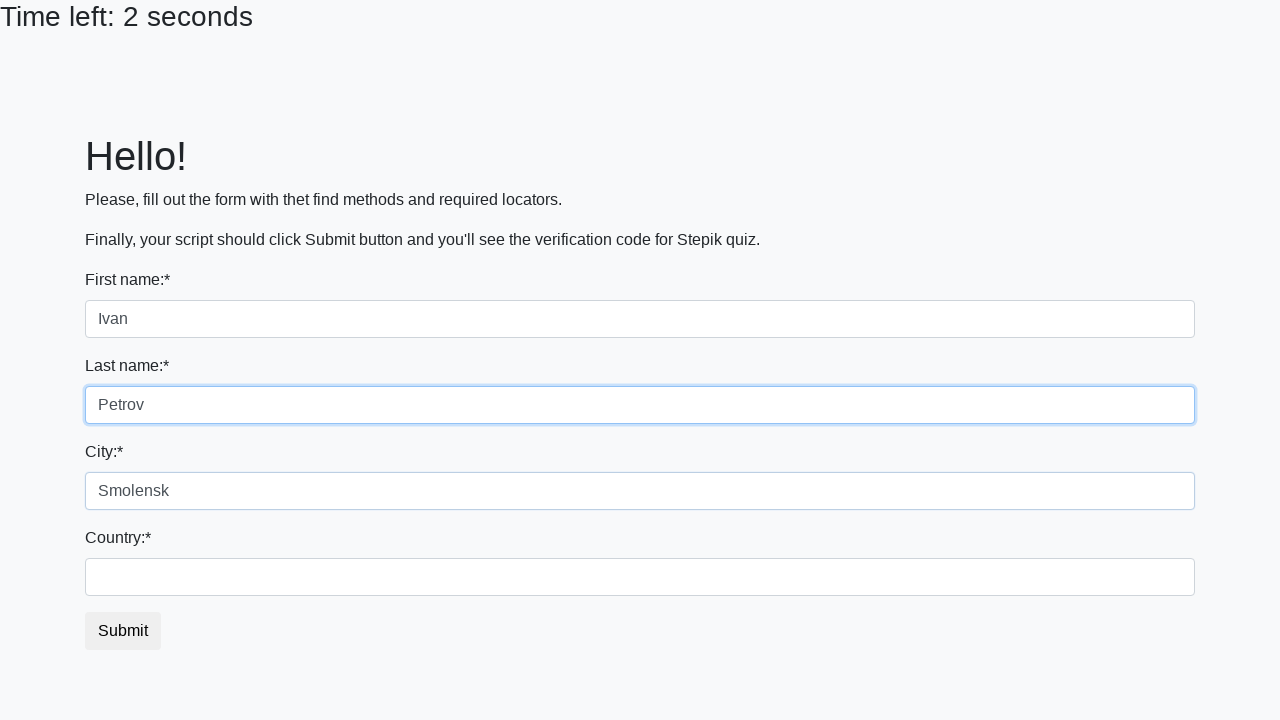

Filled country field with 'Russia' on #country
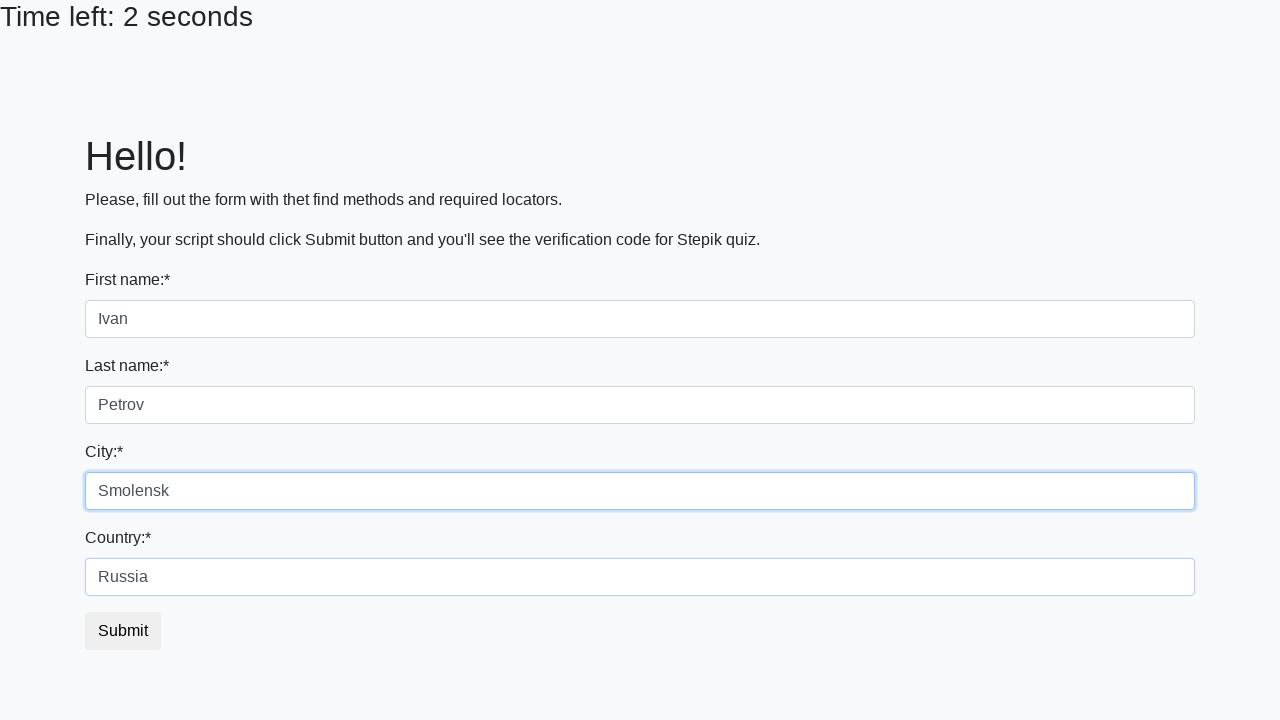

Clicked submit button to submit the form at (123, 631) on button.btn
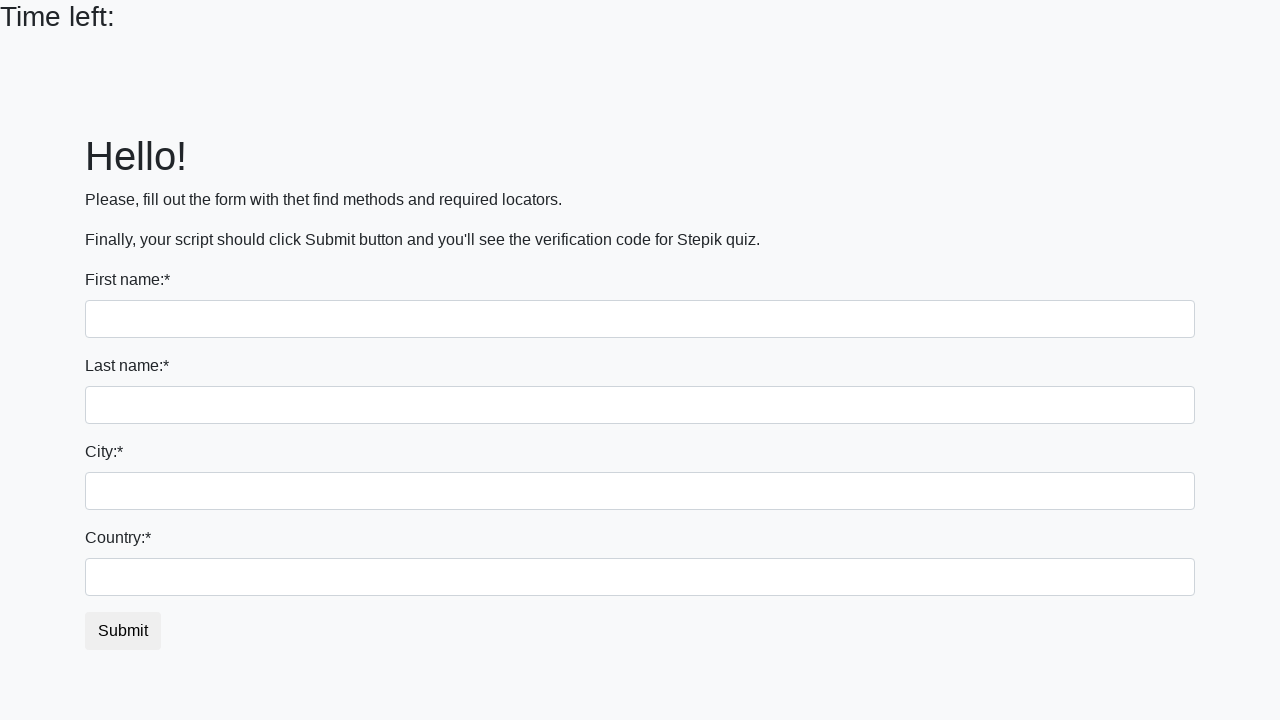

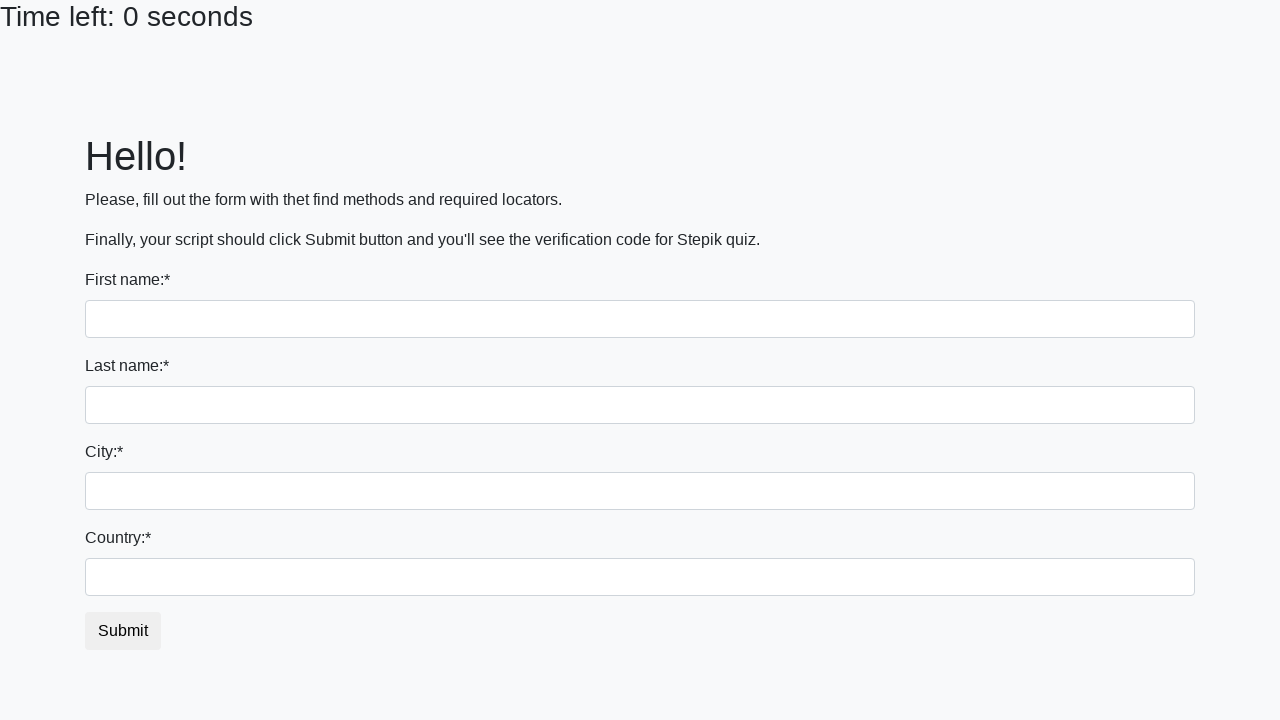